Tests dynamic loading functionality by clicking a start button and waiting for hidden content to become visible after loading completes

Starting URL: https://the-internet.herokuapp.com/dynamic_loading/1

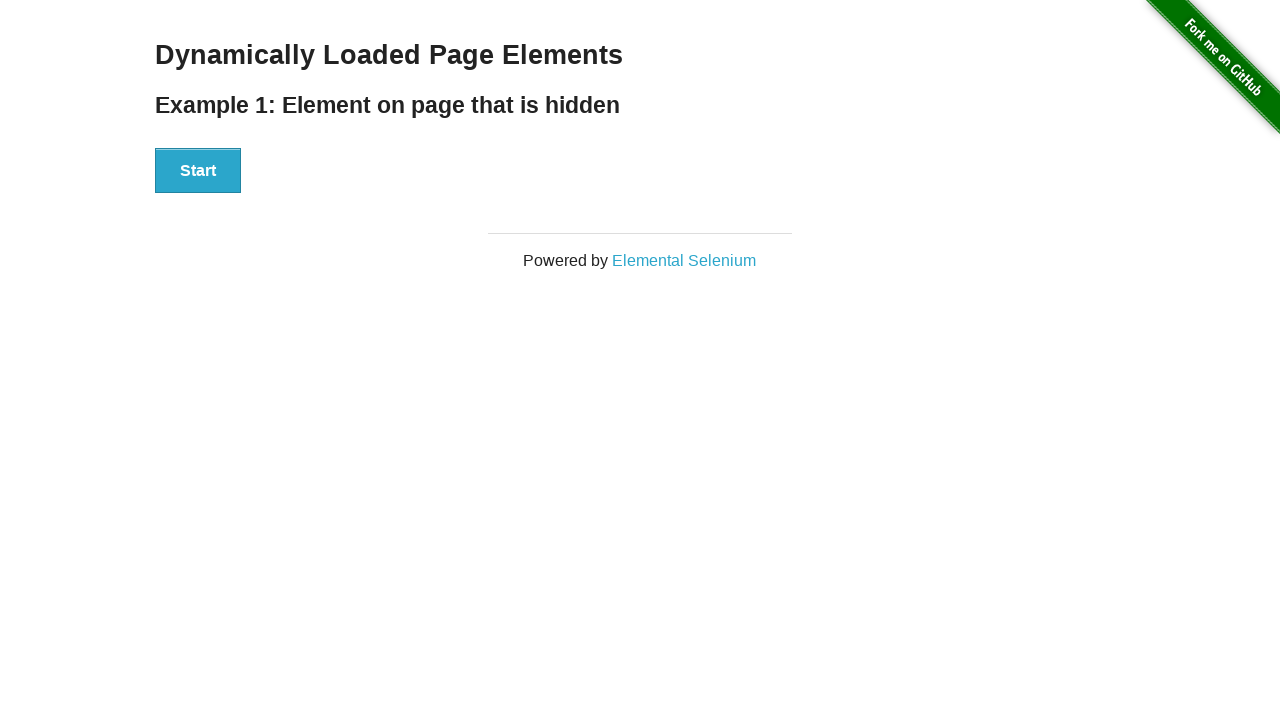

Clicked Start button to trigger dynamic loading at (198, 171) on div#start button
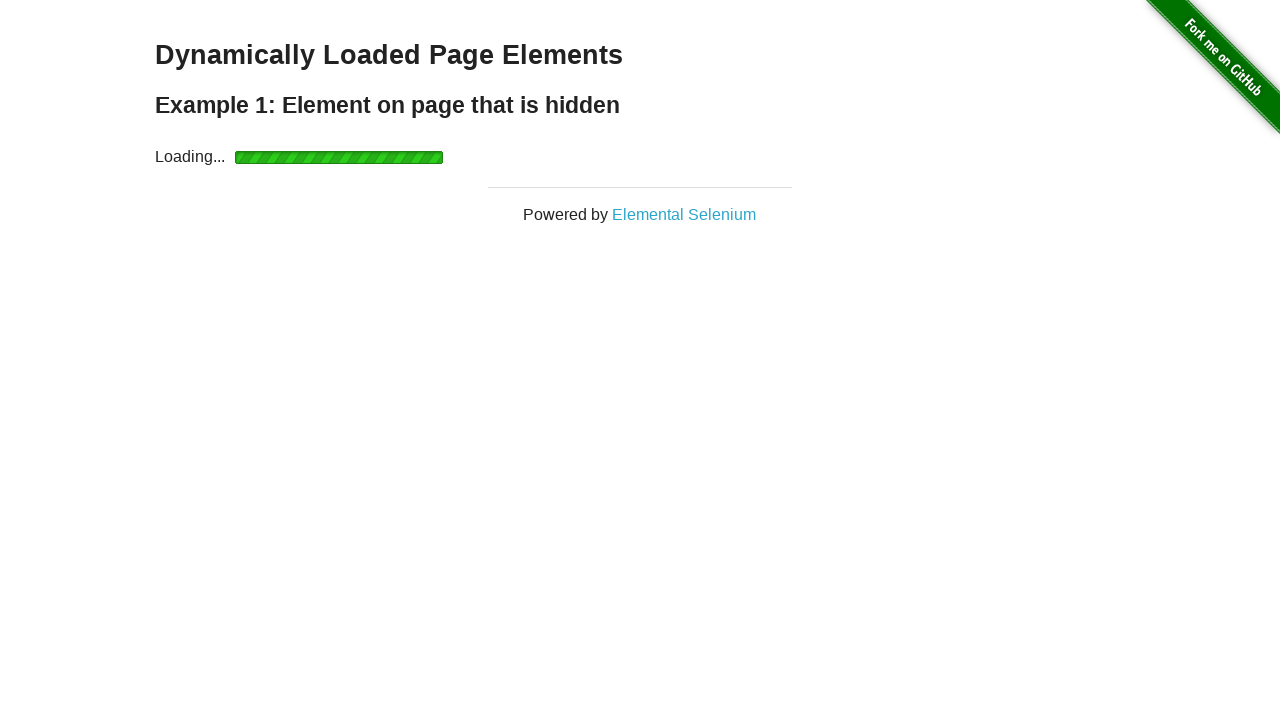

Waited for dynamically loaded content to become visible
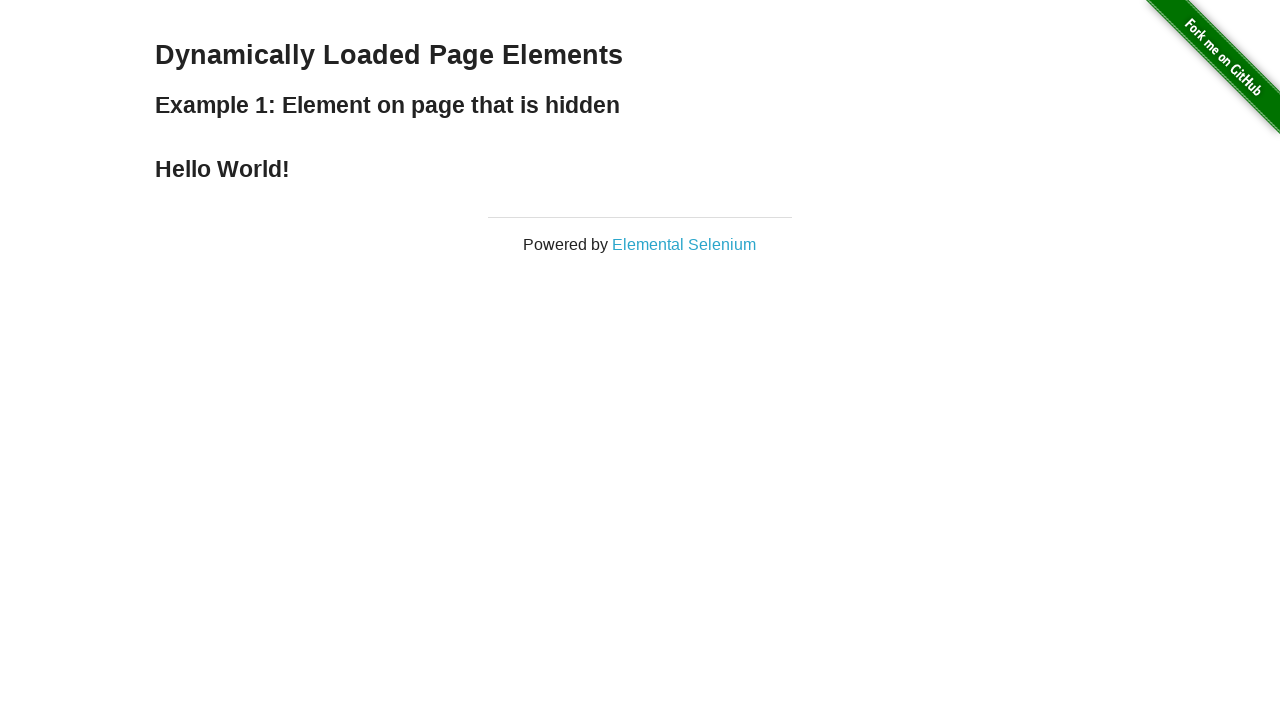

Retrieved finish text: 'Hello World!'
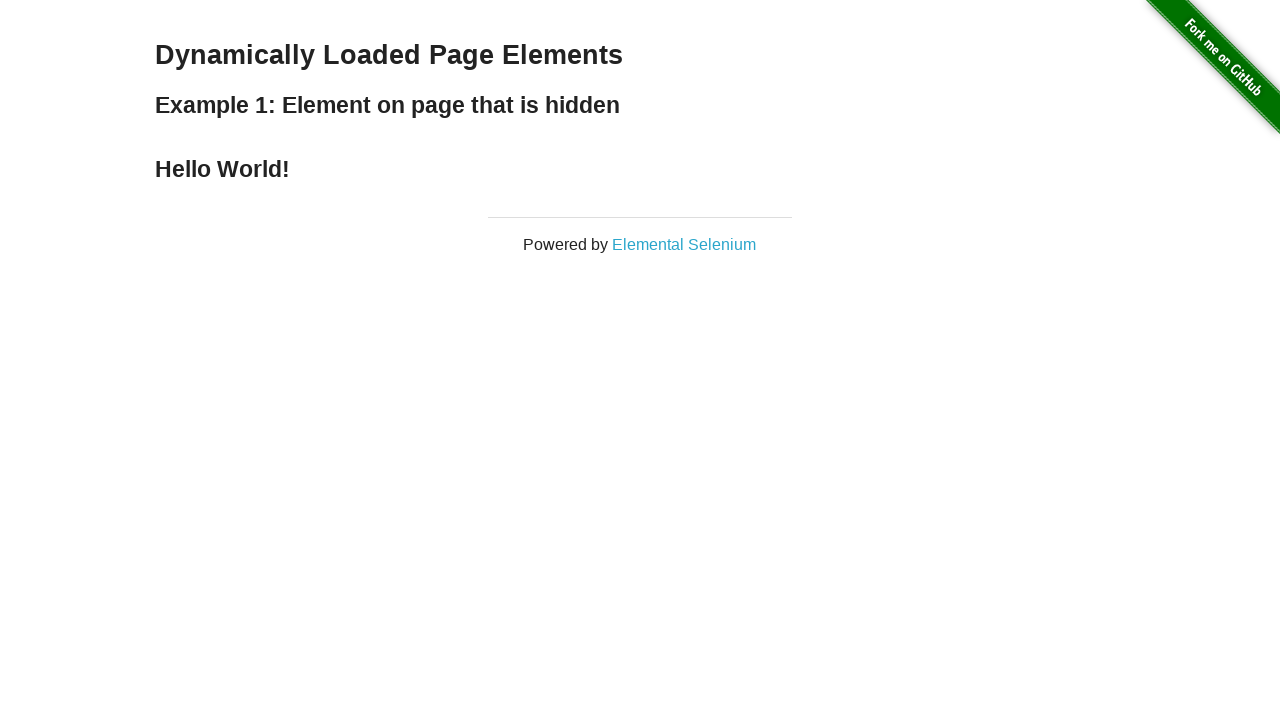

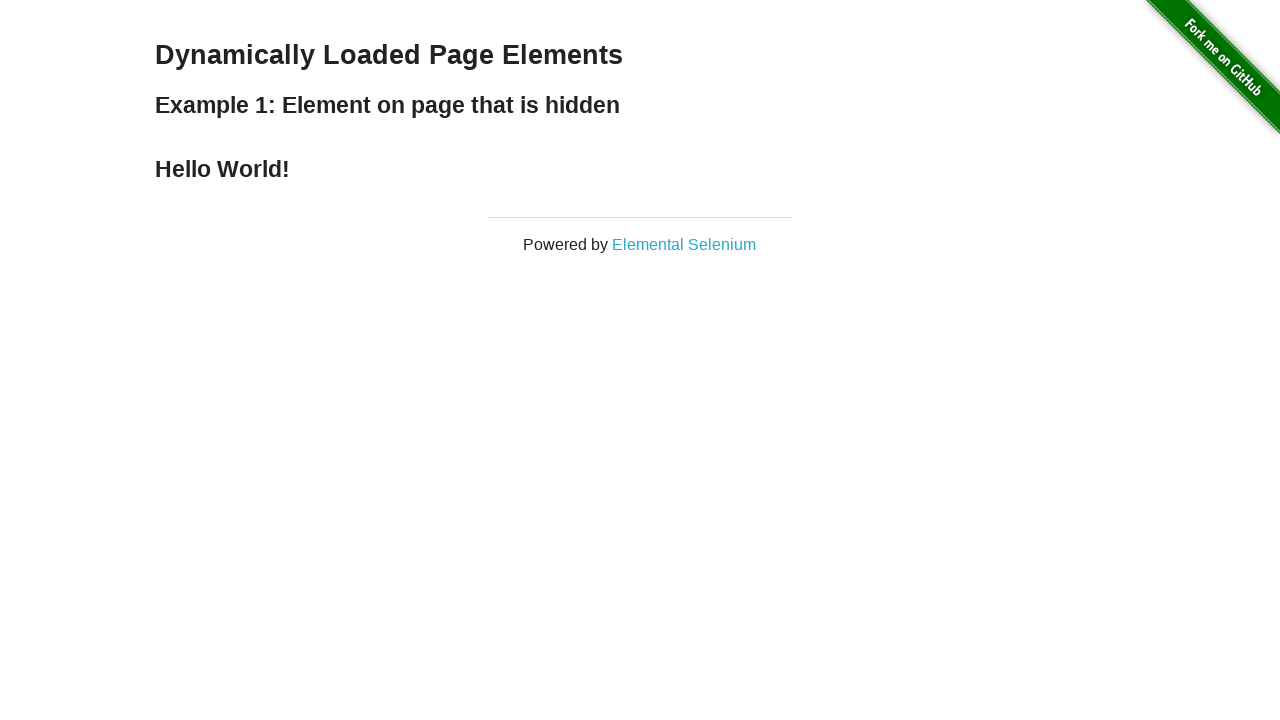